Tests hover functionality by navigating to the hovers page and hovering over an image to reveal hidden content

Starting URL: https://the-internet.herokuapp.com/

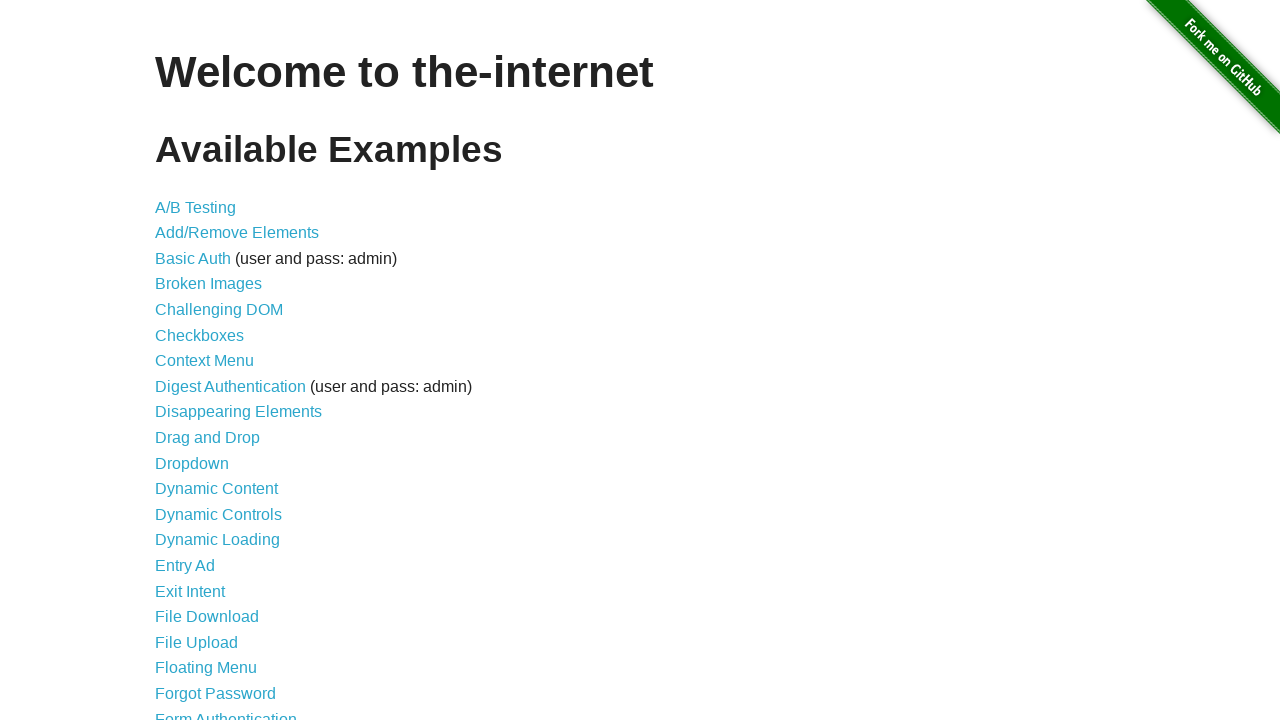

Clicked link to navigate to hovers page at (180, 360) on xpath=//*[@id='content']/ul/li[25]/a
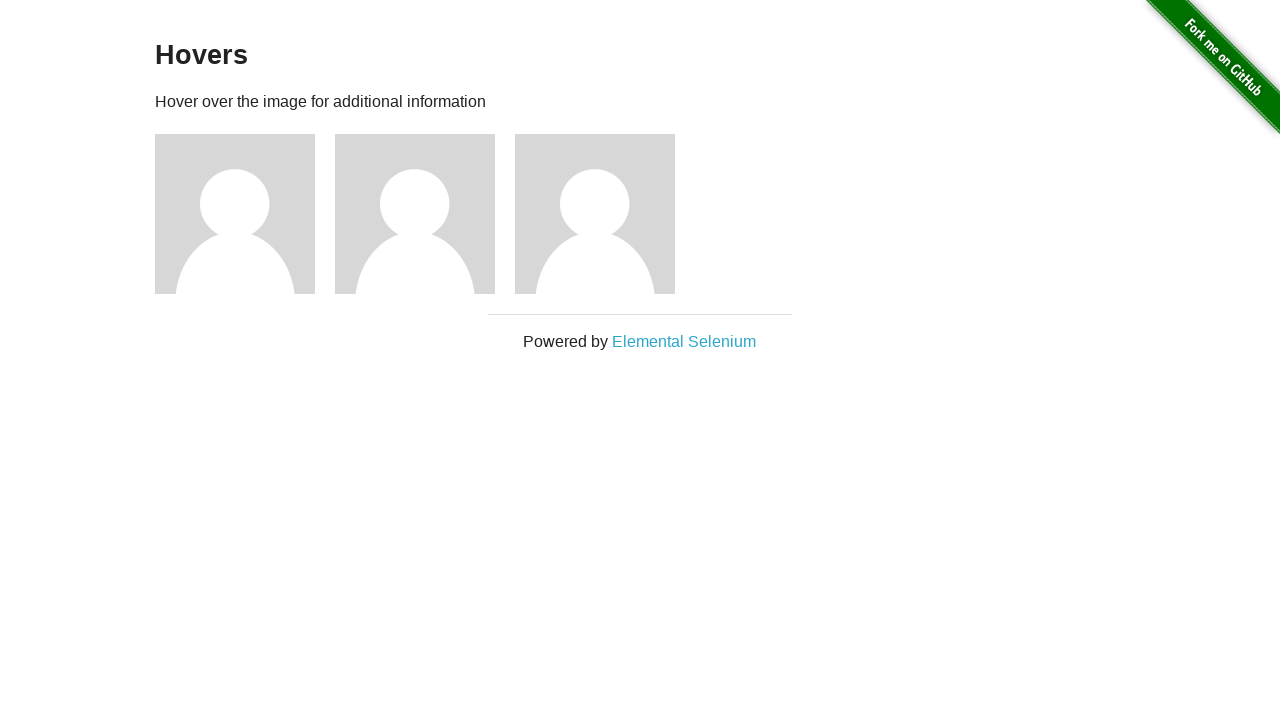

Hovered over the first image at (235, 214) on xpath=//*[@id='content']/div/div[1]/img
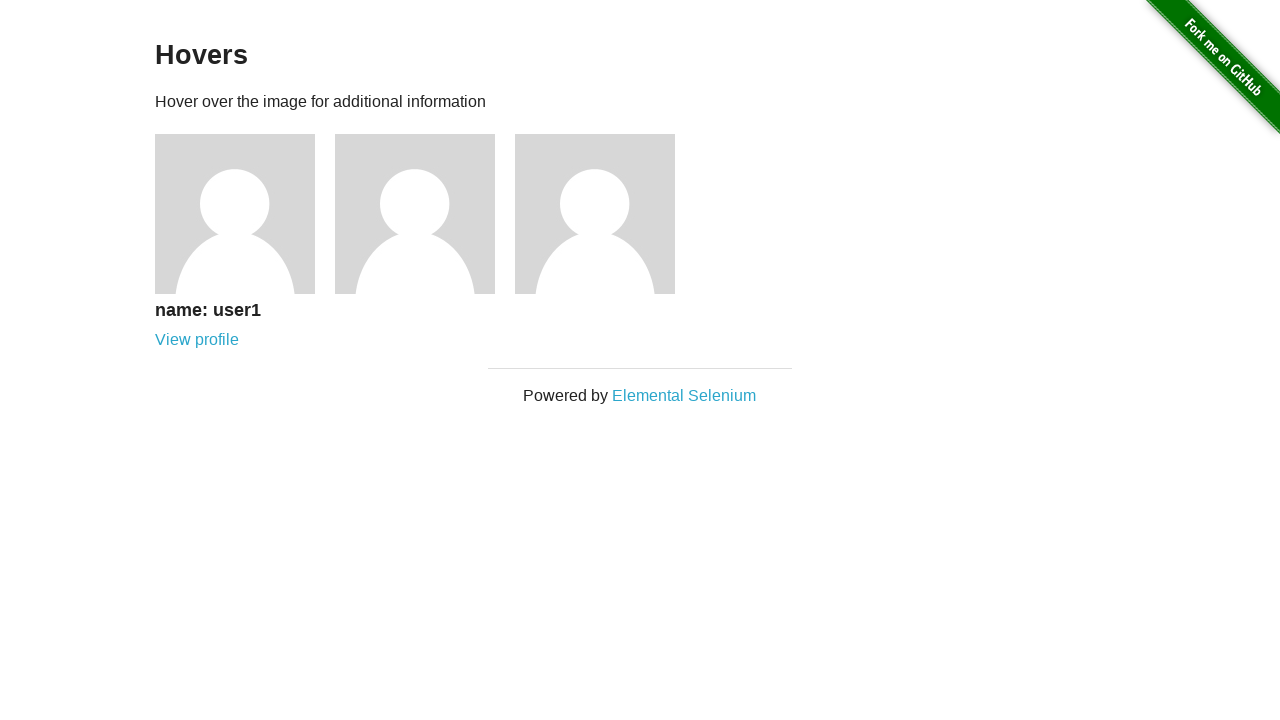

Hover content became visible
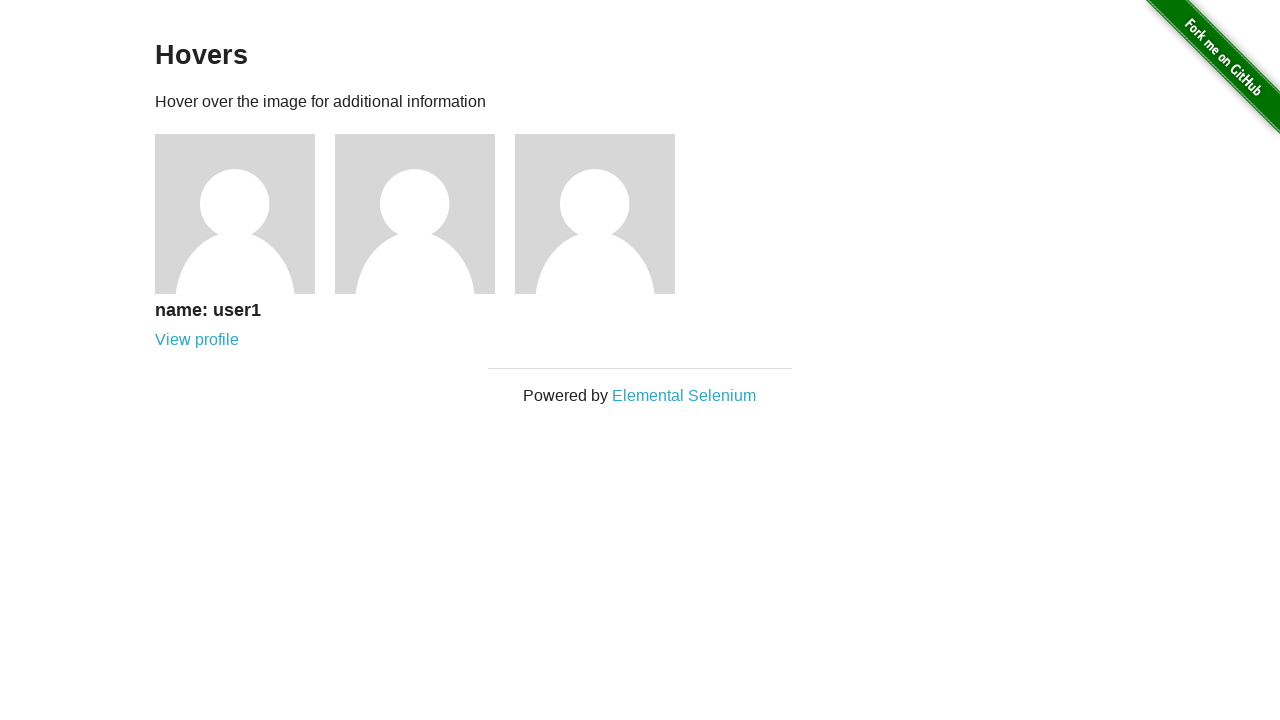

Verified hover content header text equals 'name: user1'
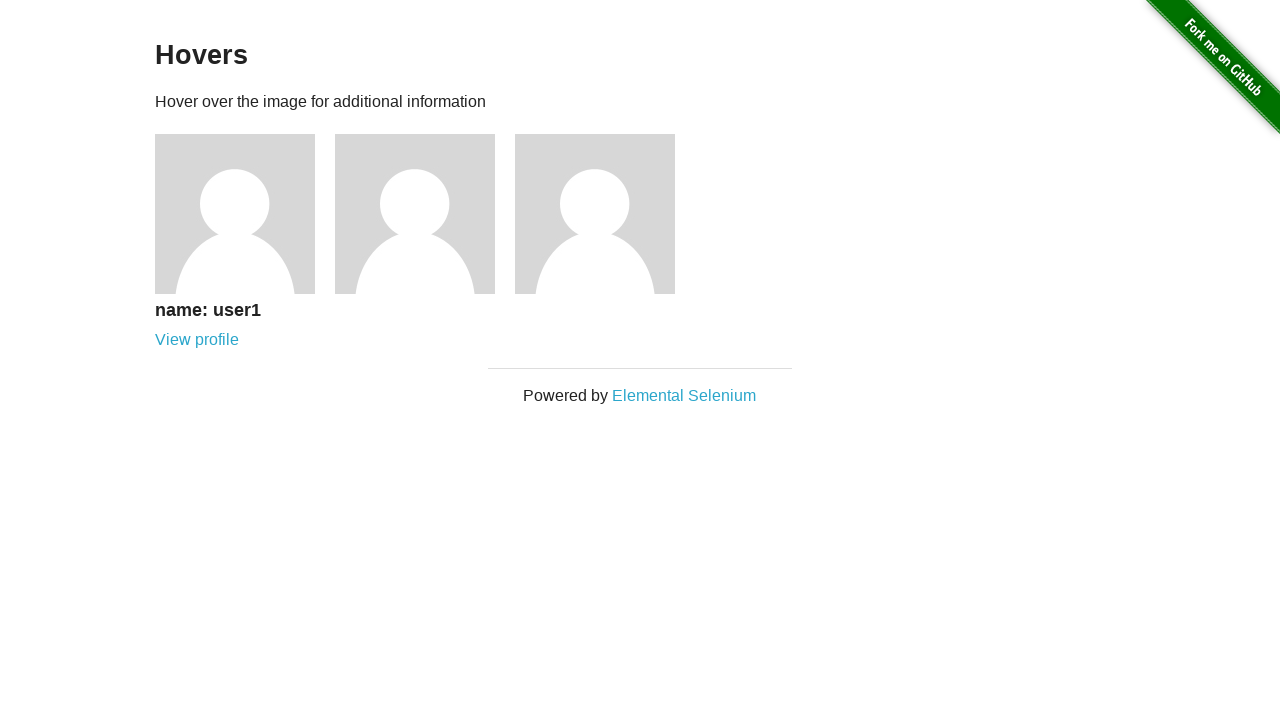

Verified hover content link text equals 'View profile'
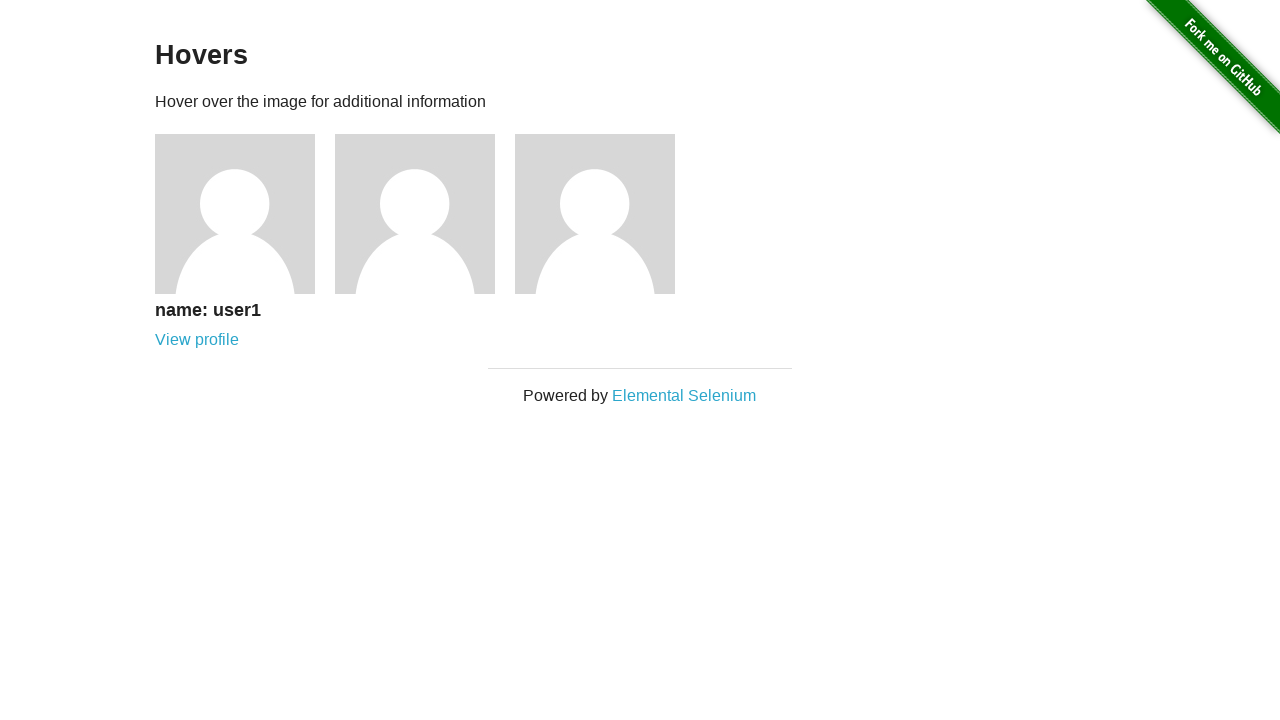

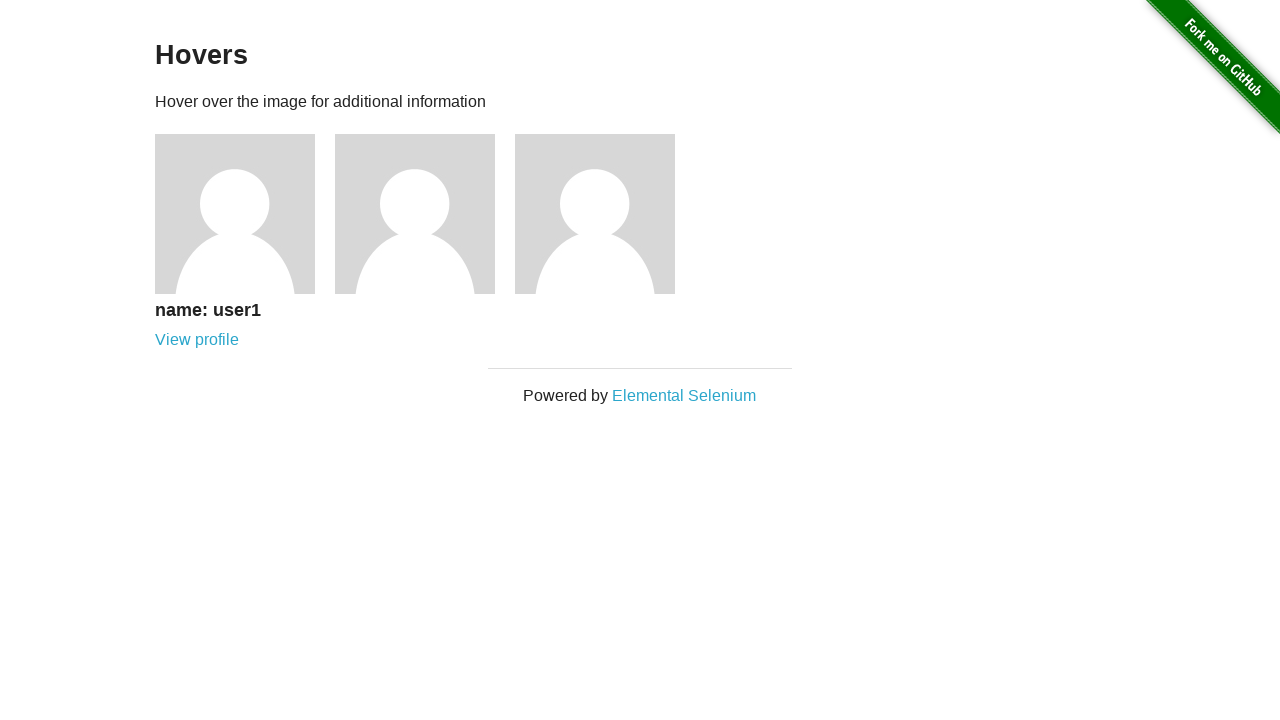